Tests that clicking Clear completed removes all completed items from the list

Starting URL: https://demo.playwright.dev/todomvc

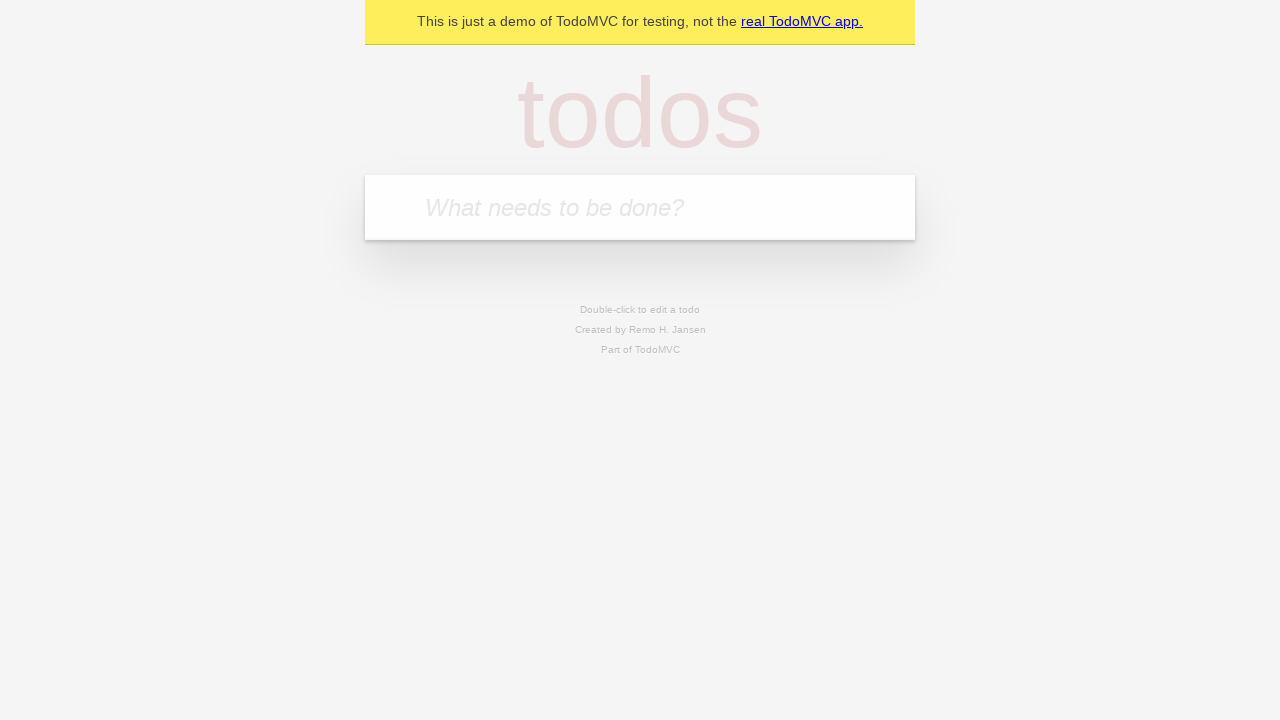

Filled todo input with 'buy some cheese' on internal:attr=[placeholder="What needs to be done?"i]
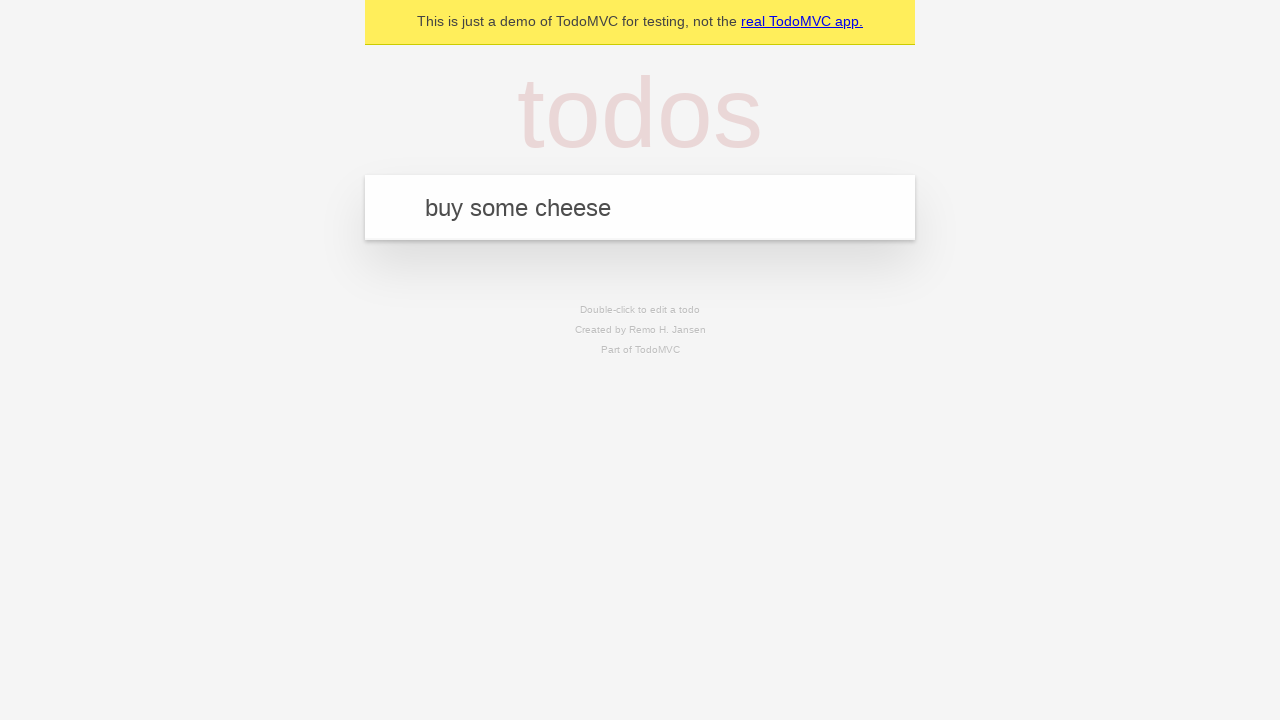

Pressed Enter to add first todo item on internal:attr=[placeholder="What needs to be done?"i]
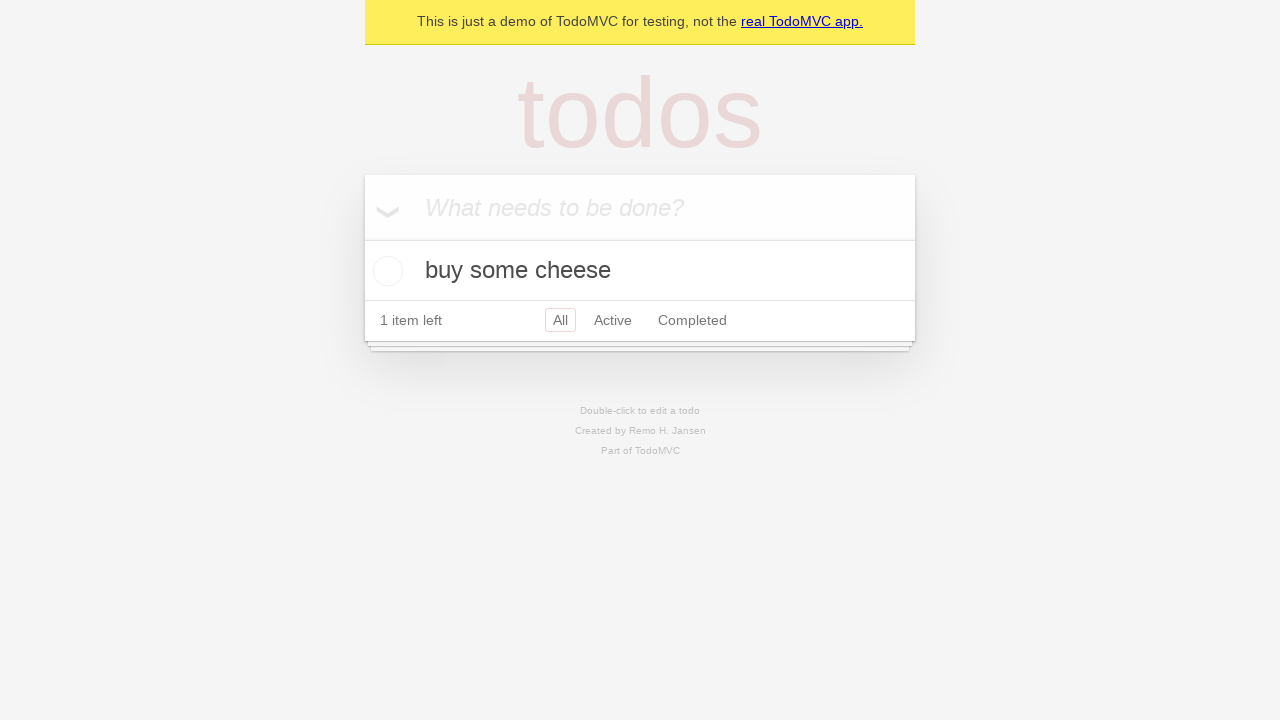

Filled todo input with 'feed the cat' on internal:attr=[placeholder="What needs to be done?"i]
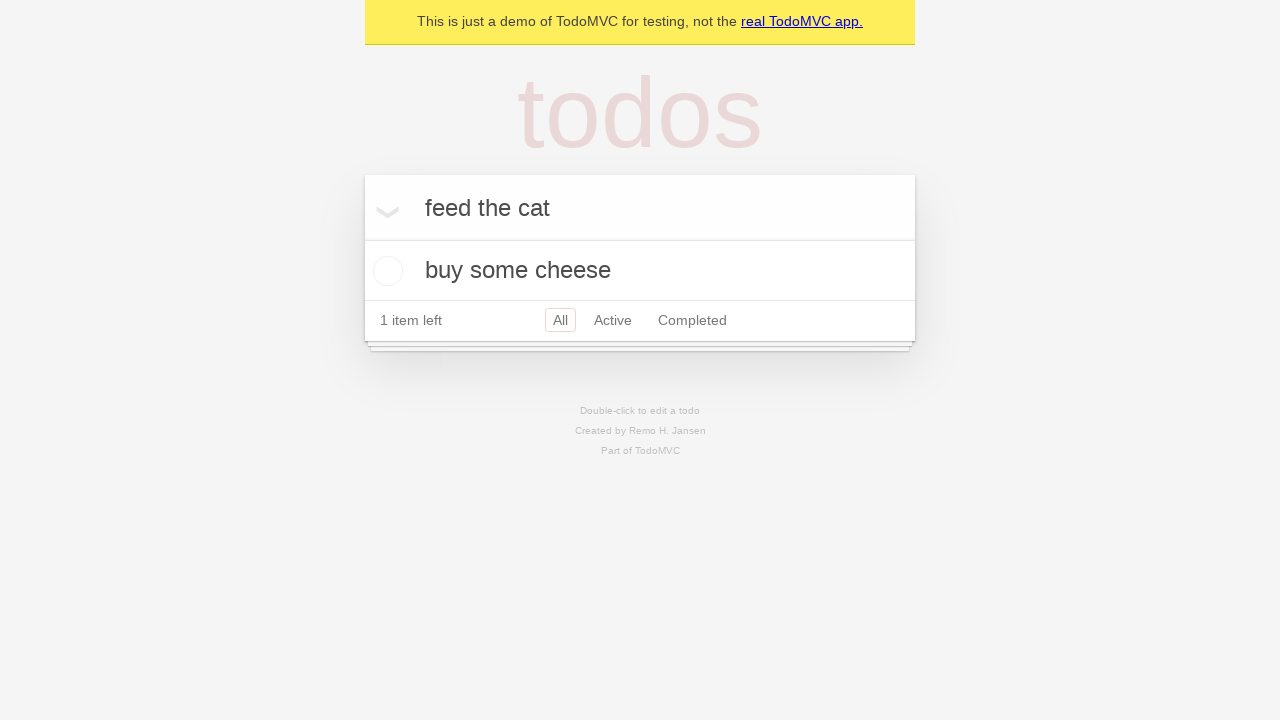

Pressed Enter to add second todo item on internal:attr=[placeholder="What needs to be done?"i]
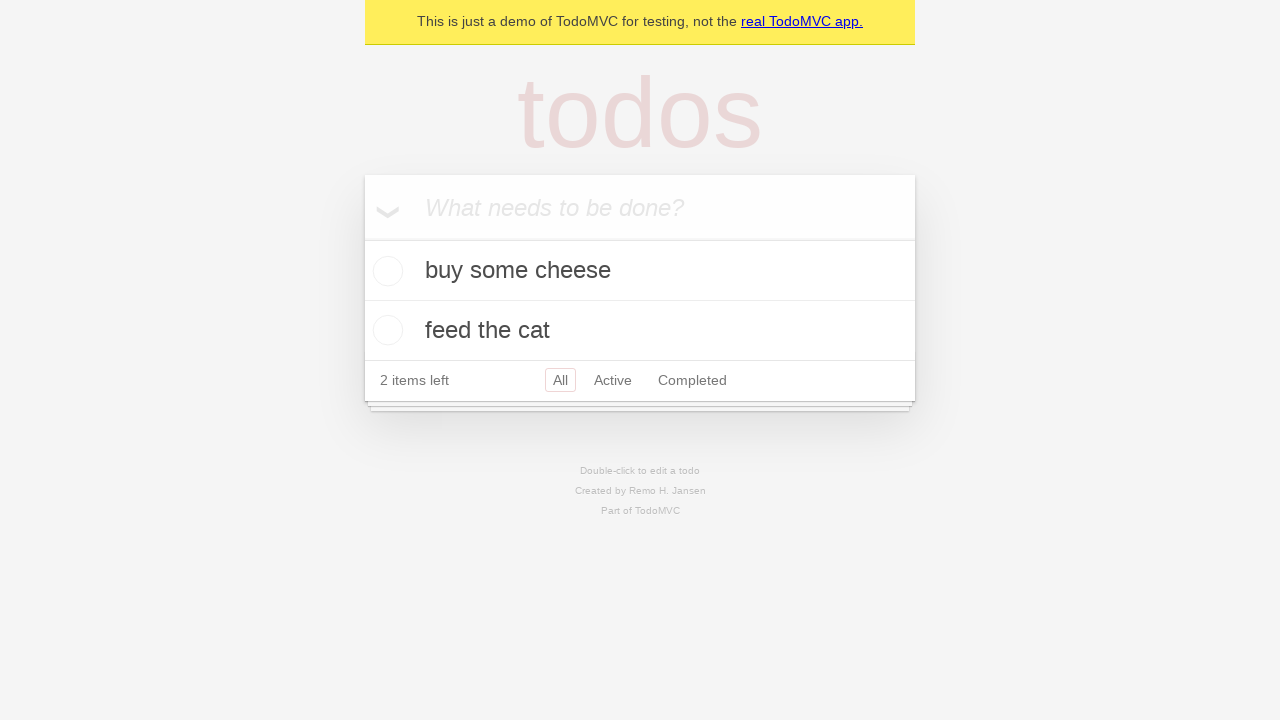

Filled todo input with 'book a doctors appointment' on internal:attr=[placeholder="What needs to be done?"i]
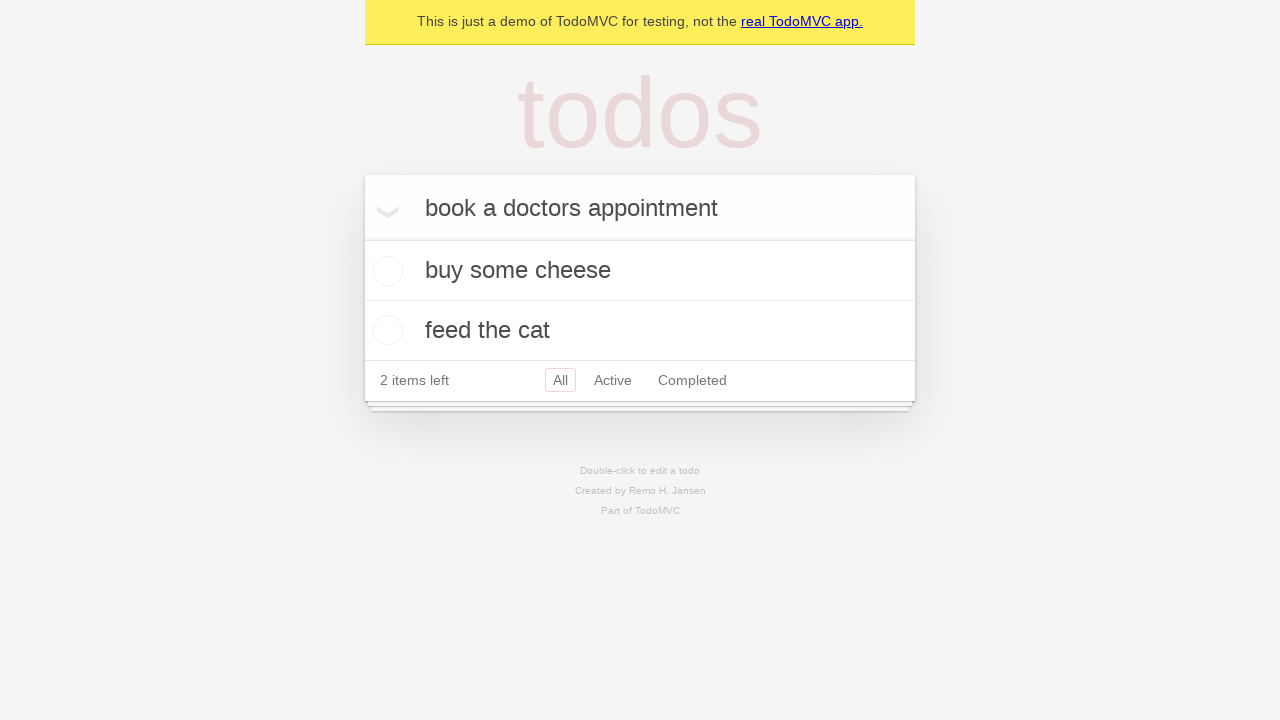

Pressed Enter to add third todo item on internal:attr=[placeholder="What needs to be done?"i]
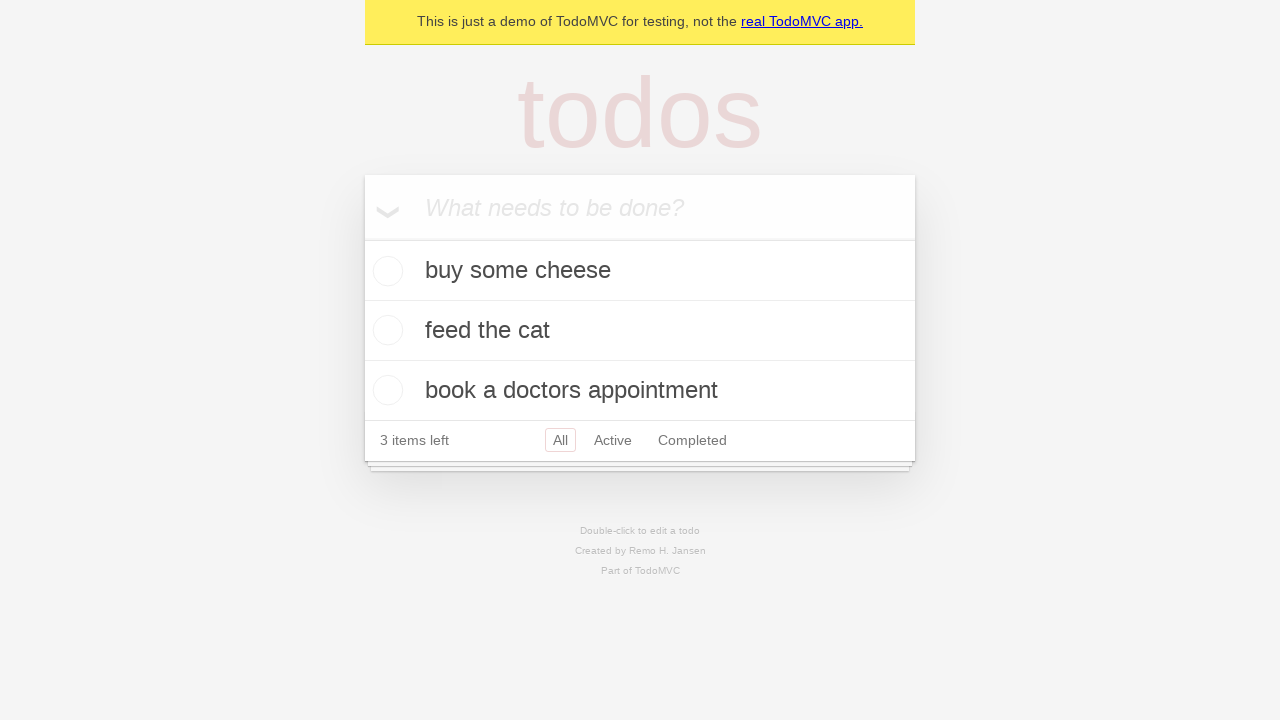

Checked the second todo item checkbox at (385, 330) on internal:testid=[data-testid="todo-item"s] >> nth=1 >> internal:role=checkbox
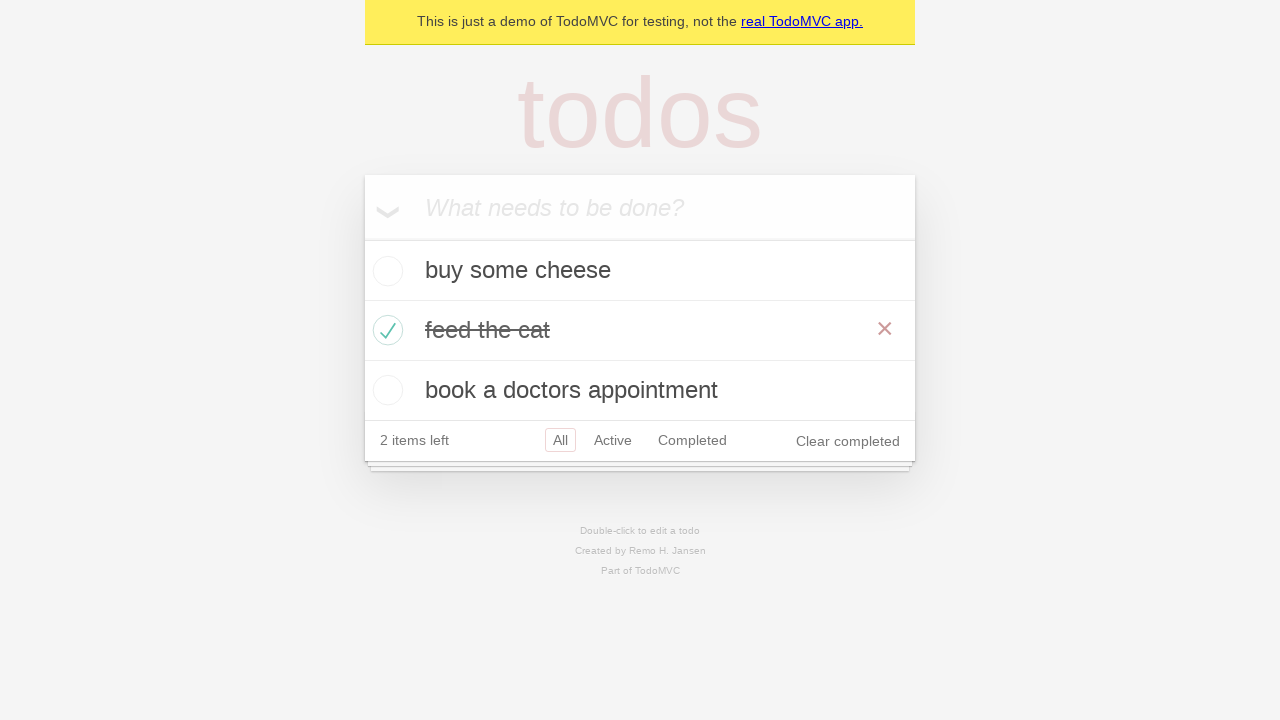

Clicked Clear completed button to remove completed items at (848, 441) on internal:role=button[name="Clear completed"i]
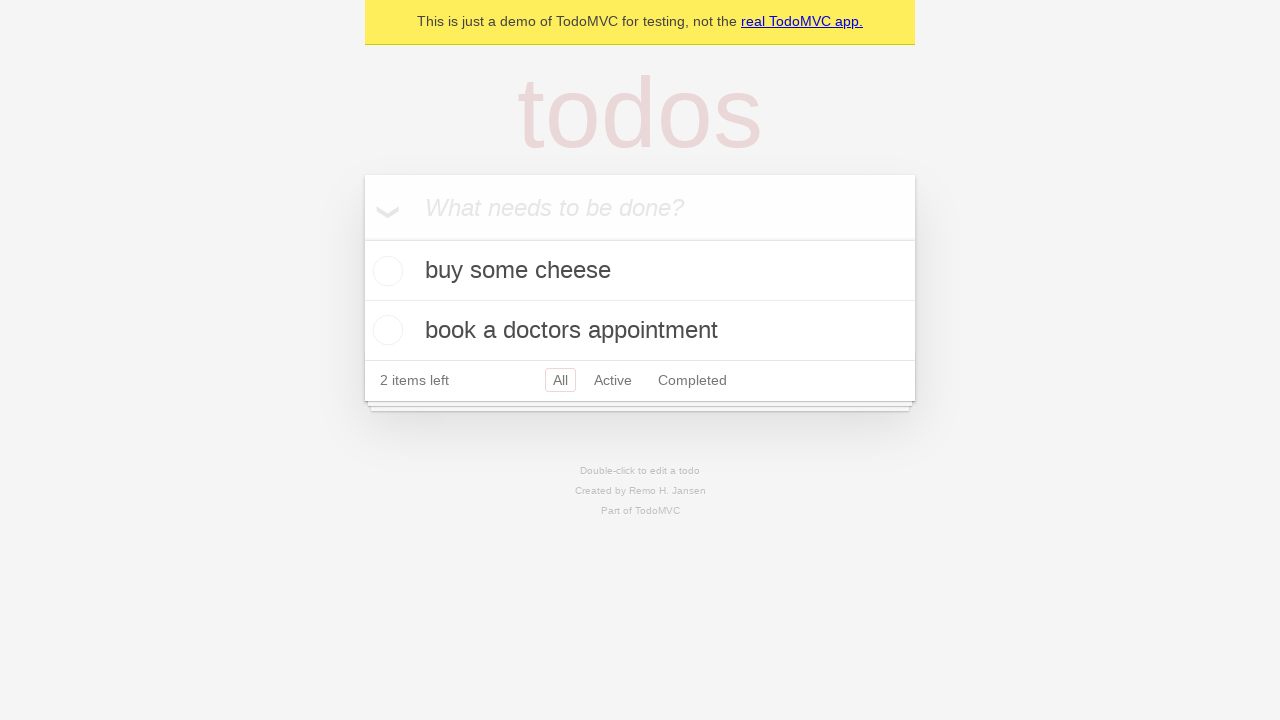

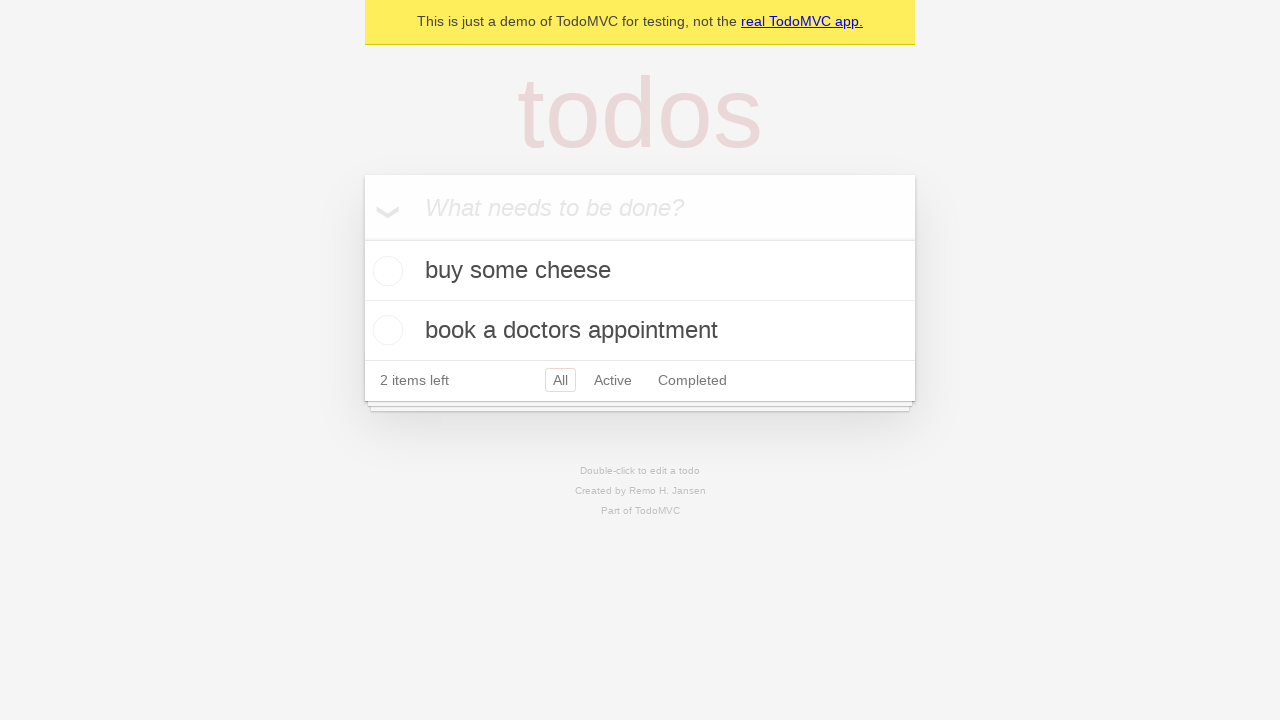